Tests navigation by clicking the A/B Testing link, verifying the page title, navigating back to the home page, verifying the home page title, and clicking the A/B Testing link again.

Starting URL: https://practice.cydeo.com

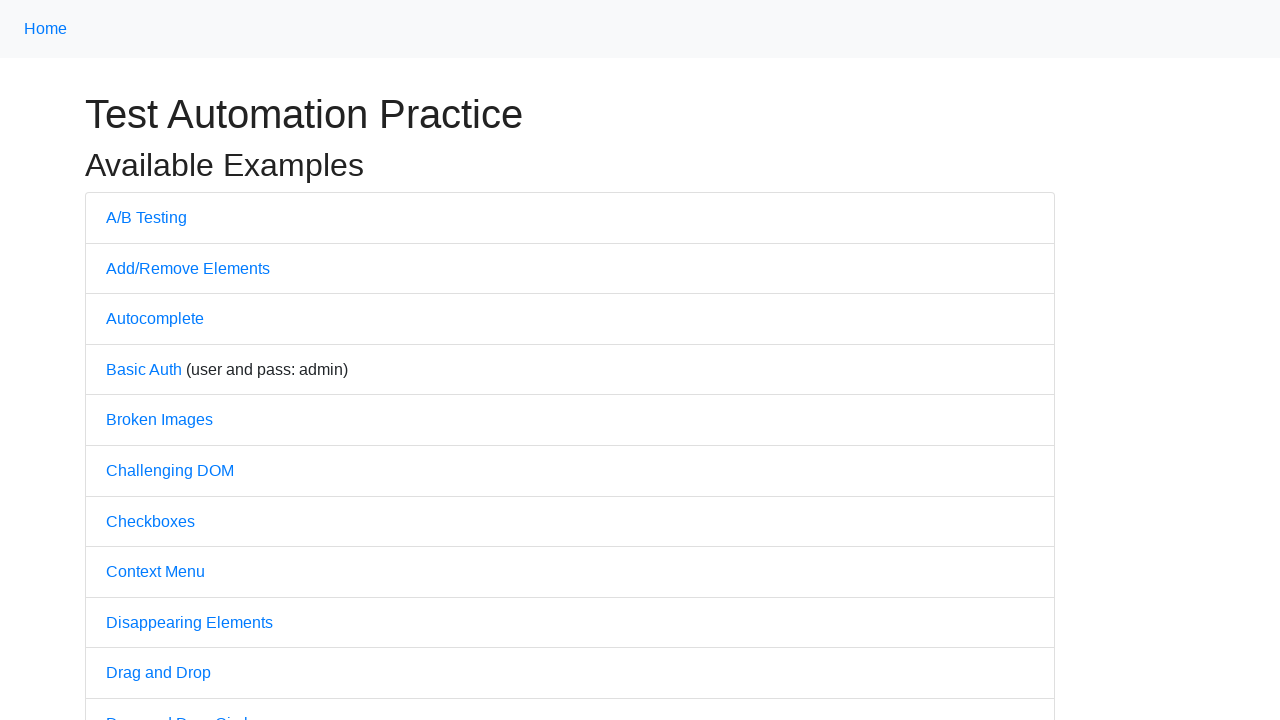

Clicked on 'A/B Testing' link at (146, 217) on text=A/B Testing
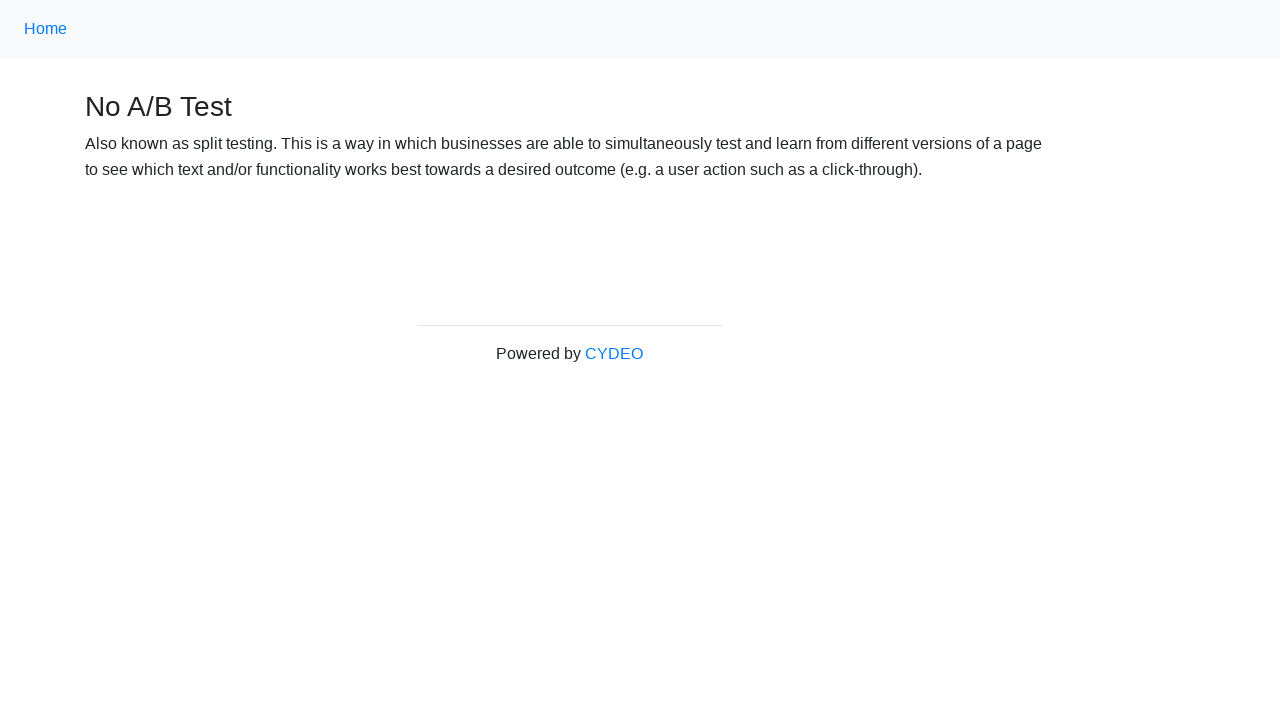

Verified page title is 'No A/B Test'
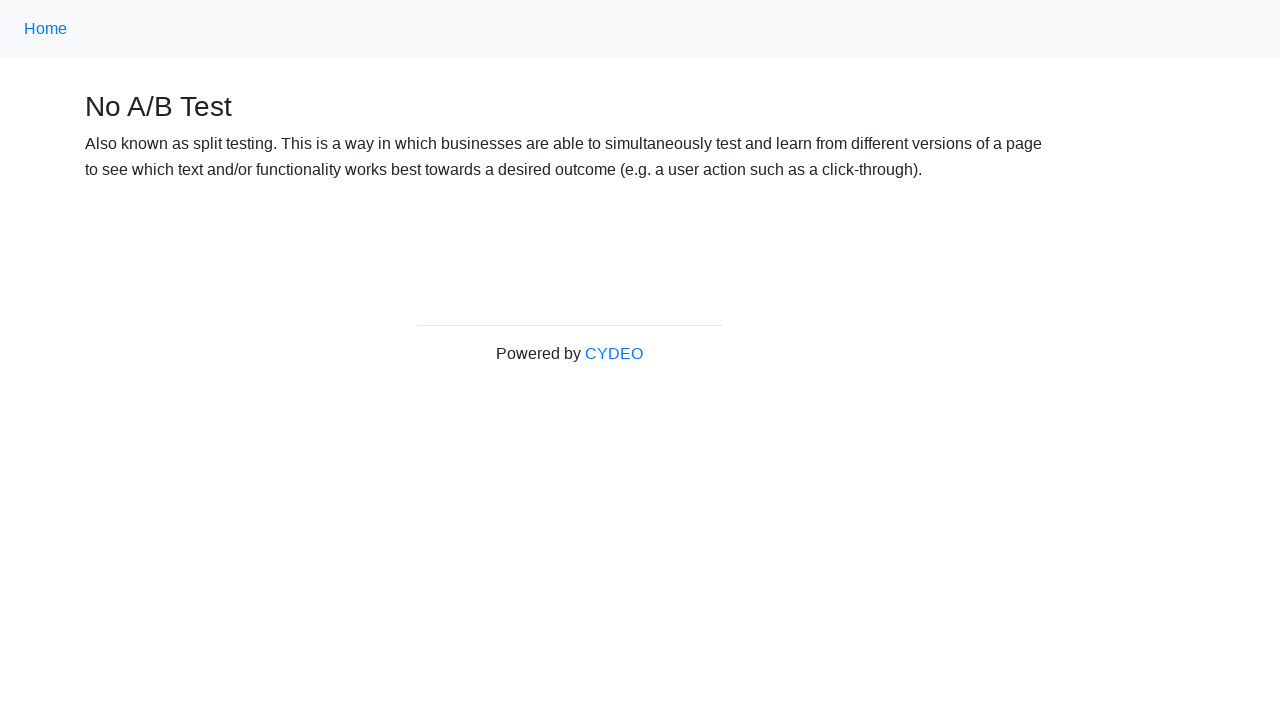

Navigated back to home page
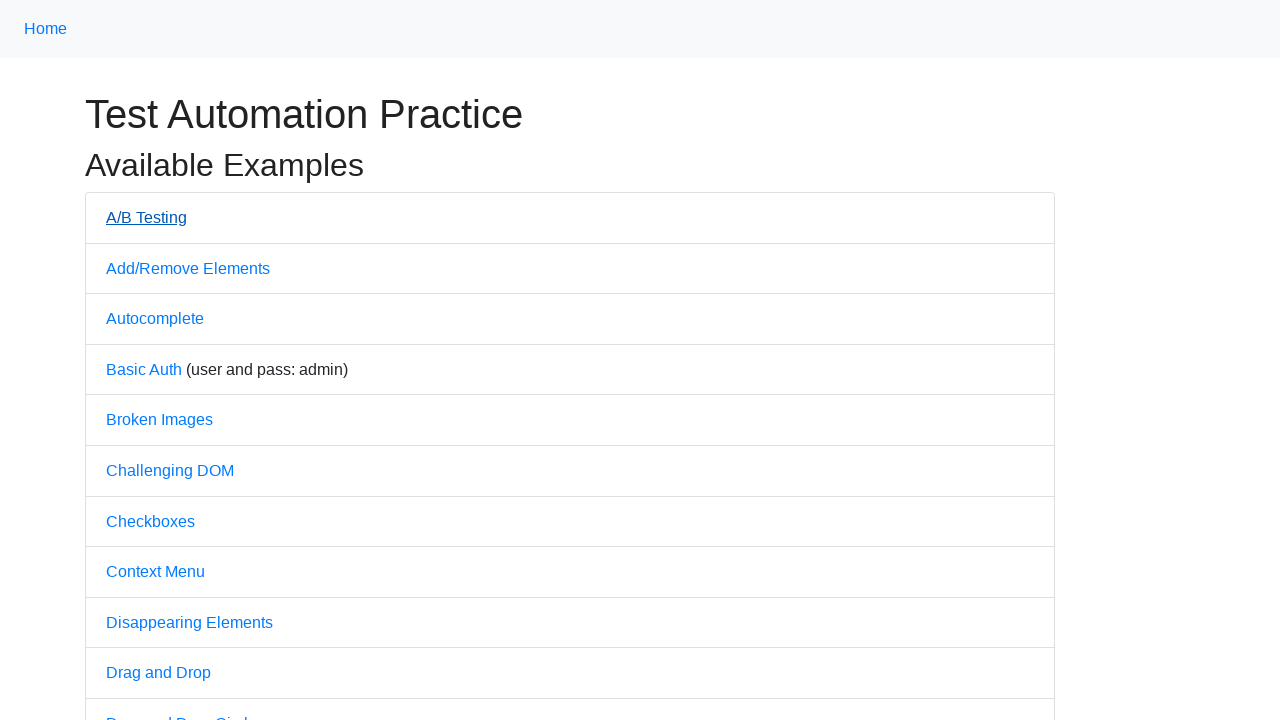

Verified home page title is 'Practice'
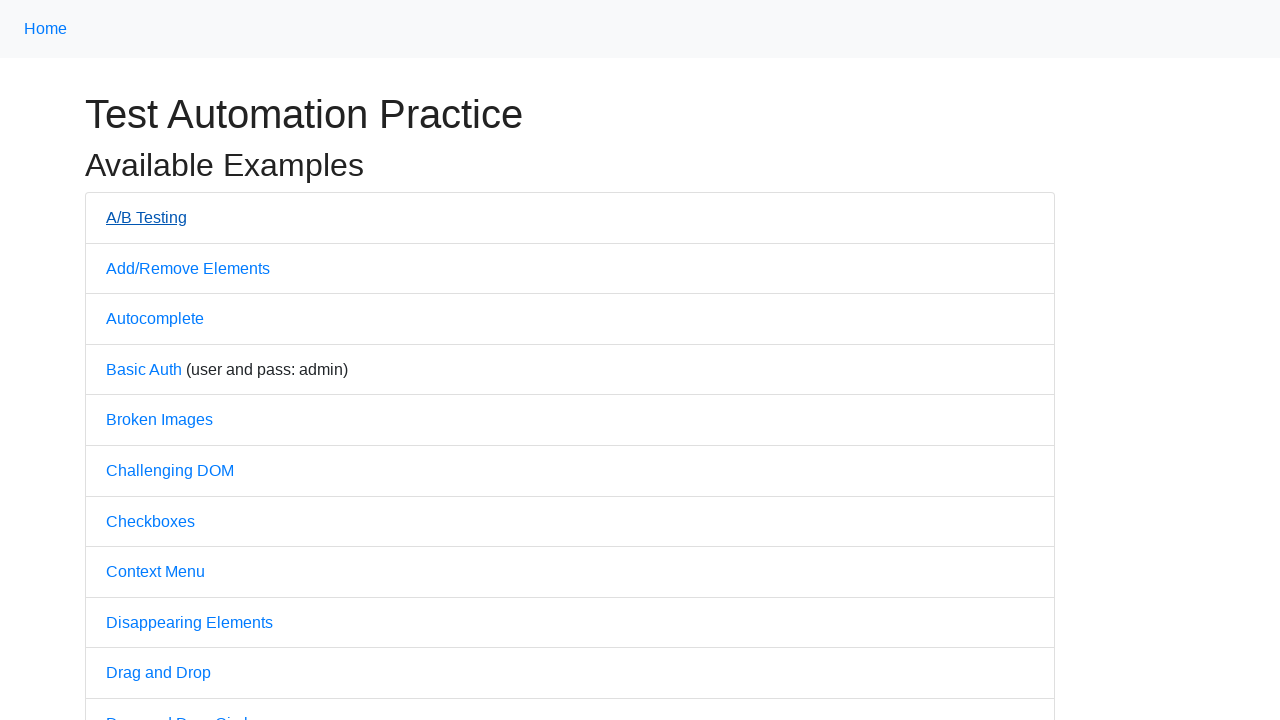

Clicked on 'A/B Testing' link again at (146, 217) on text=A/B Testing
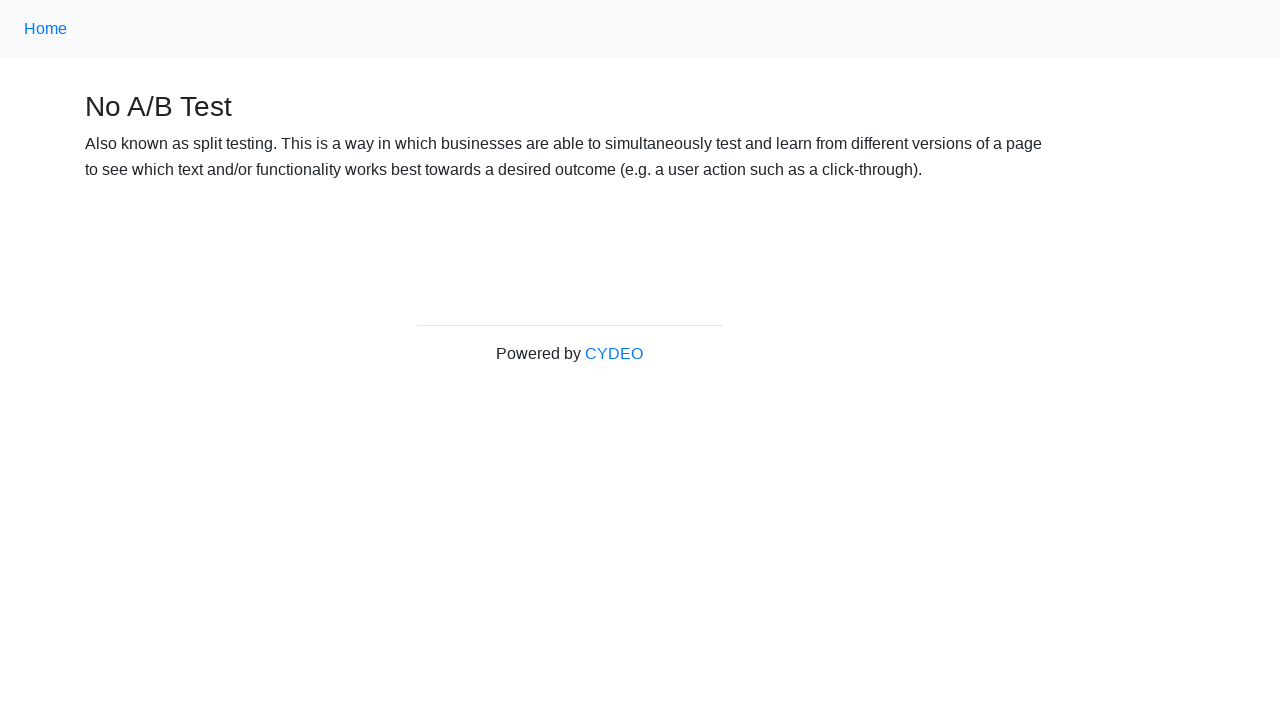

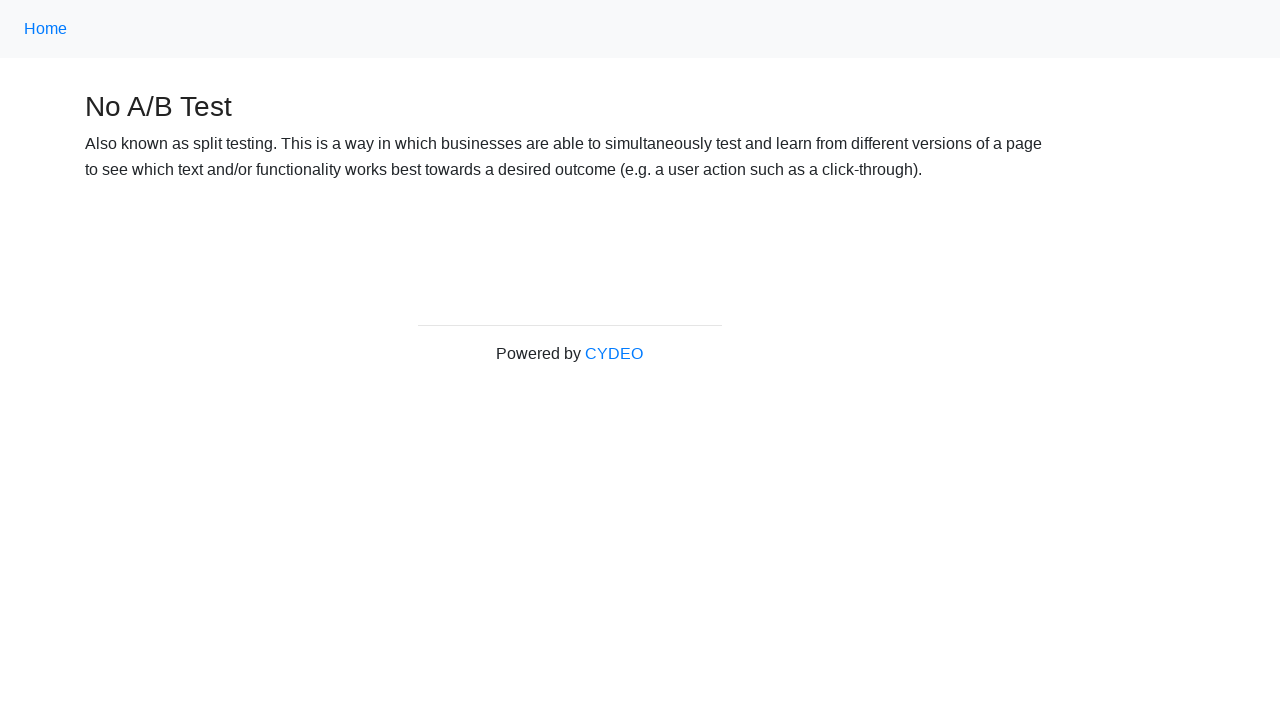